Tests JavaScript alert dialog interactions including accepting alerts, dismissing confirmations, and entering text in prompts

Starting URL: https://testpages.herokuapp.com/styled/alerts/alert-test.html

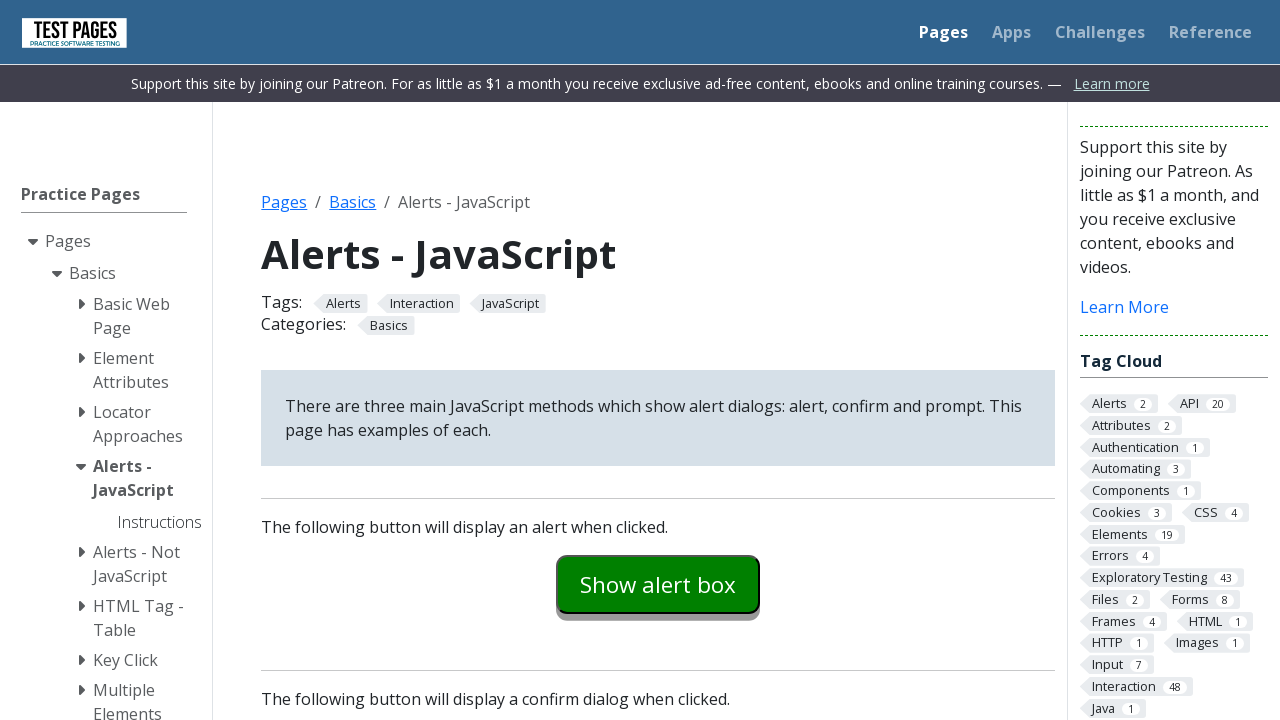

Clicked button to trigger standard alert dialog at (658, 584) on #alertexamples
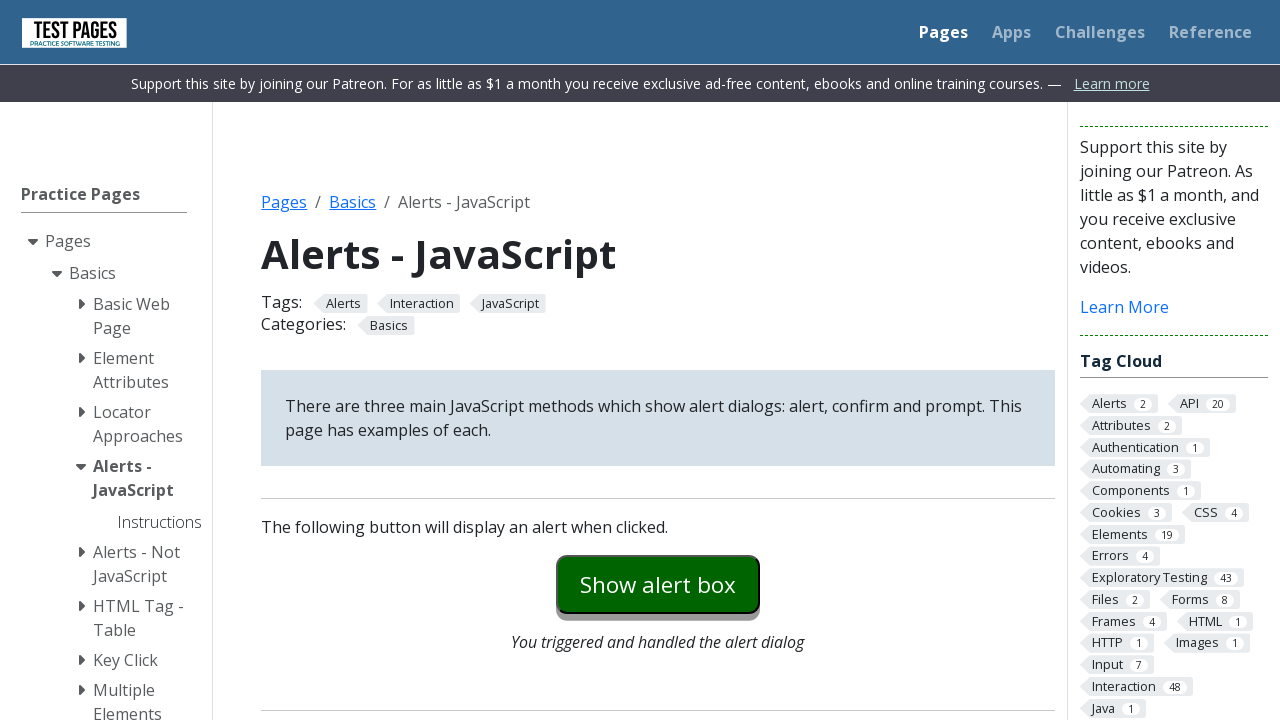

Set up dialog handler to accept alerts
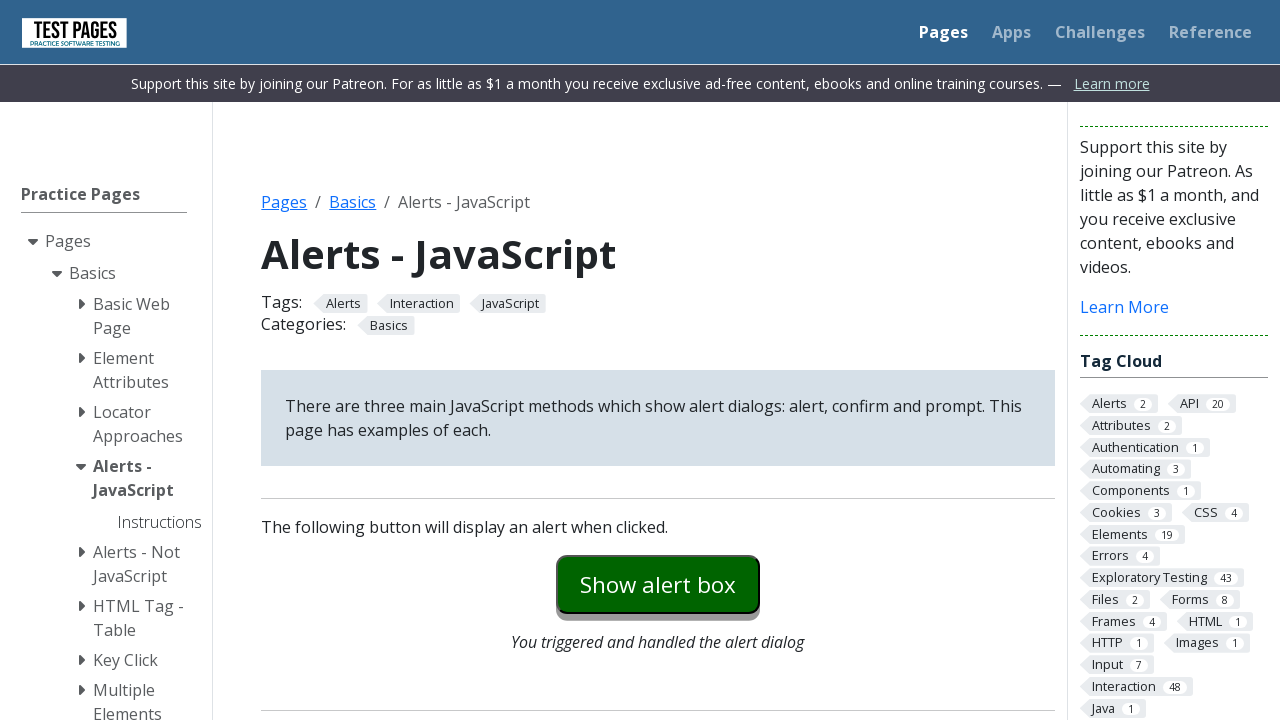

Waited for alert to be processed
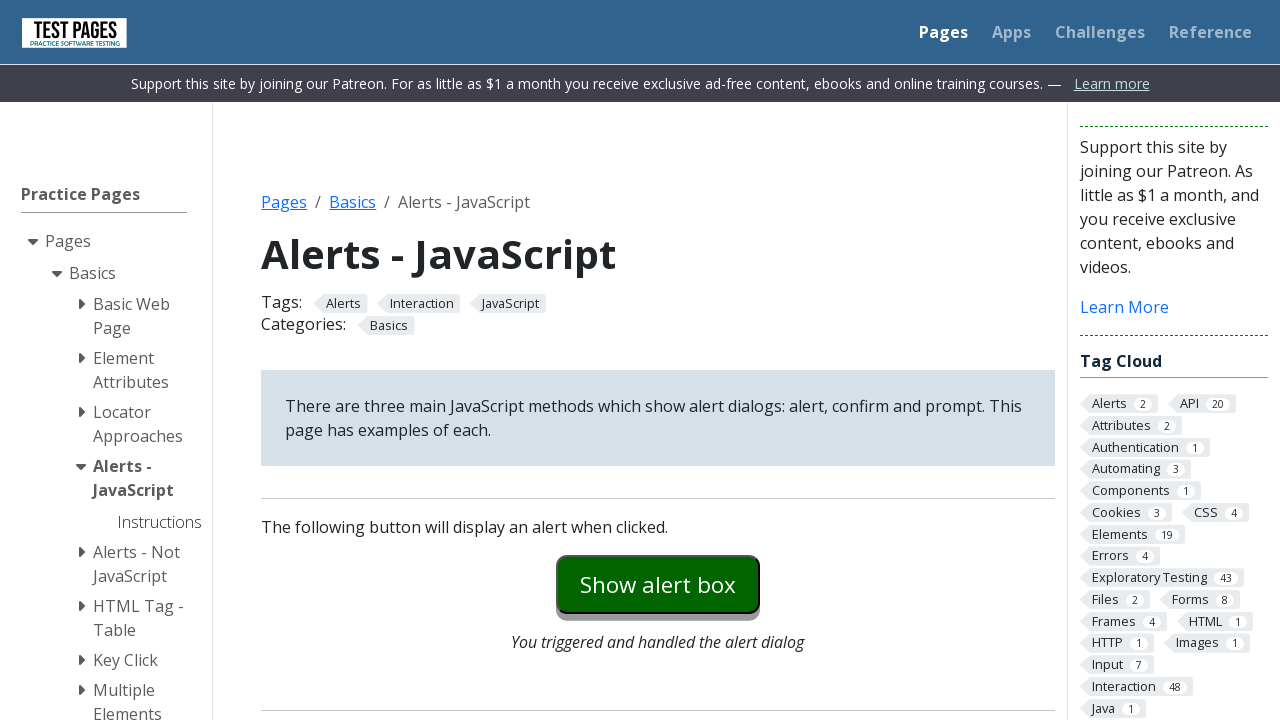

Clicked button to trigger confirmation dialog at (658, 360) on #confirmexample
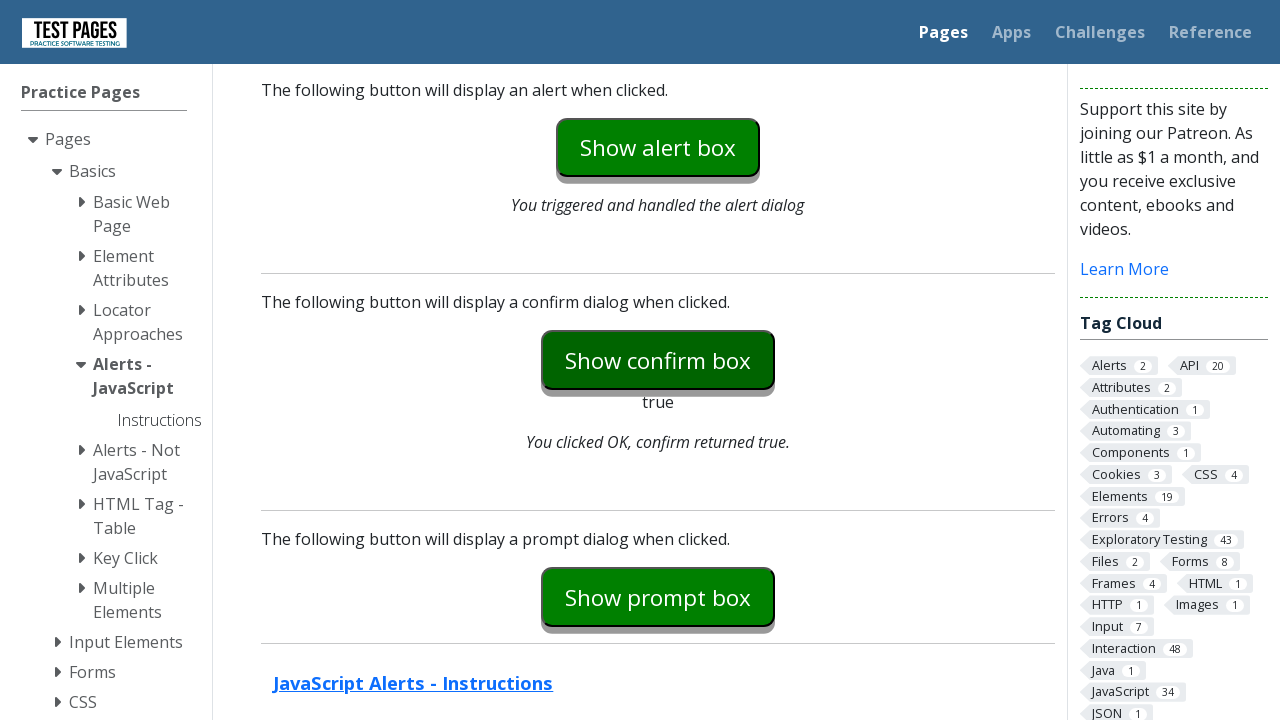

Set up dialog handler to dismiss confirmation
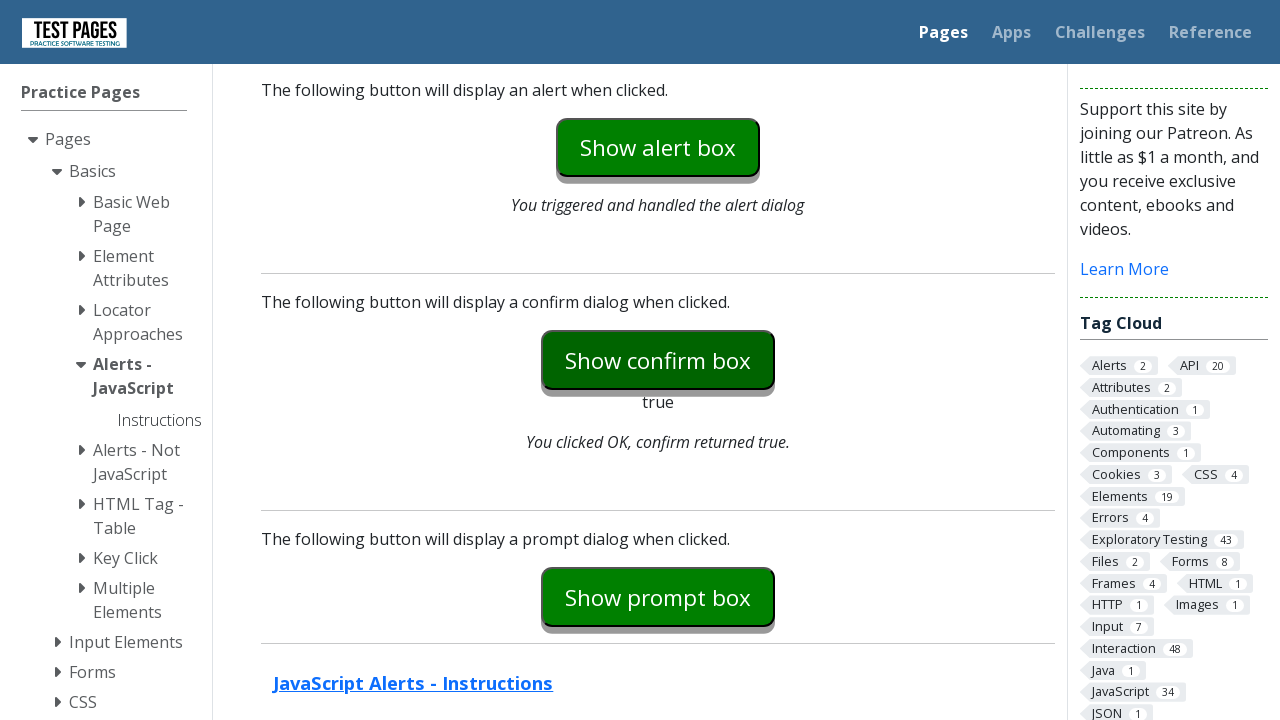

Waited for confirmation dialog to be dismissed
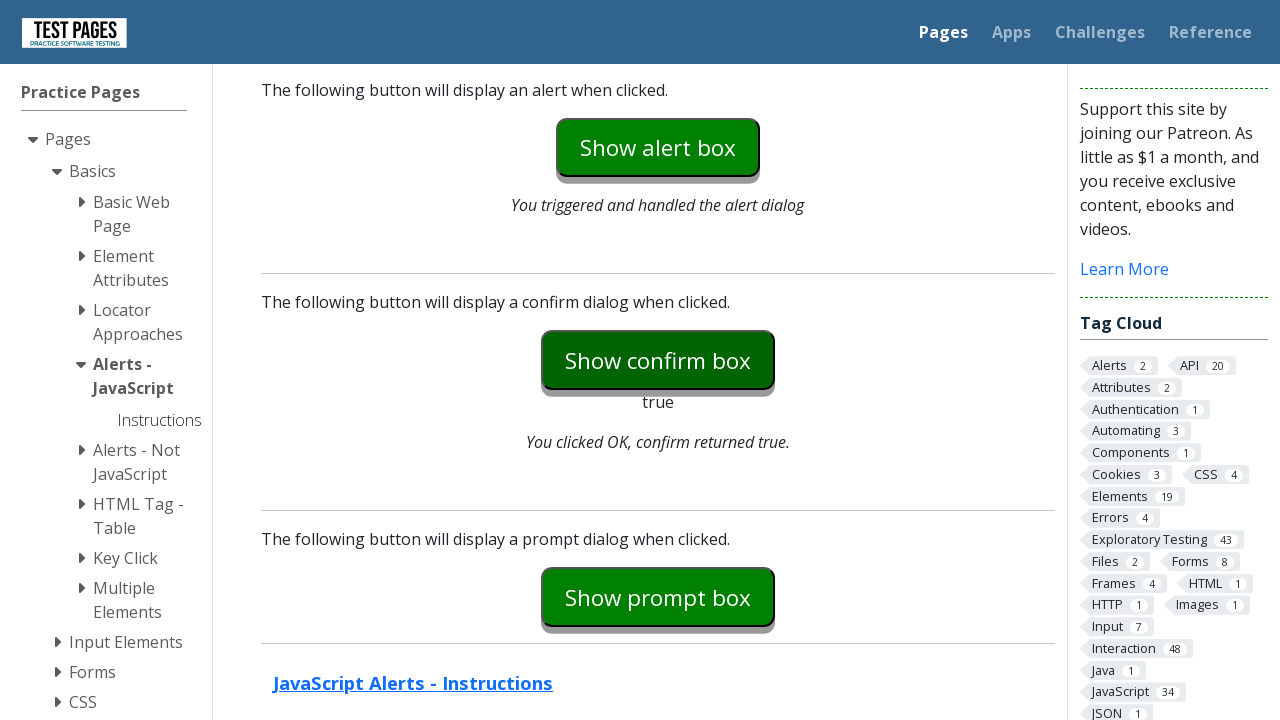

Clicked button to trigger prompt dialog at (658, 597) on #promptexample
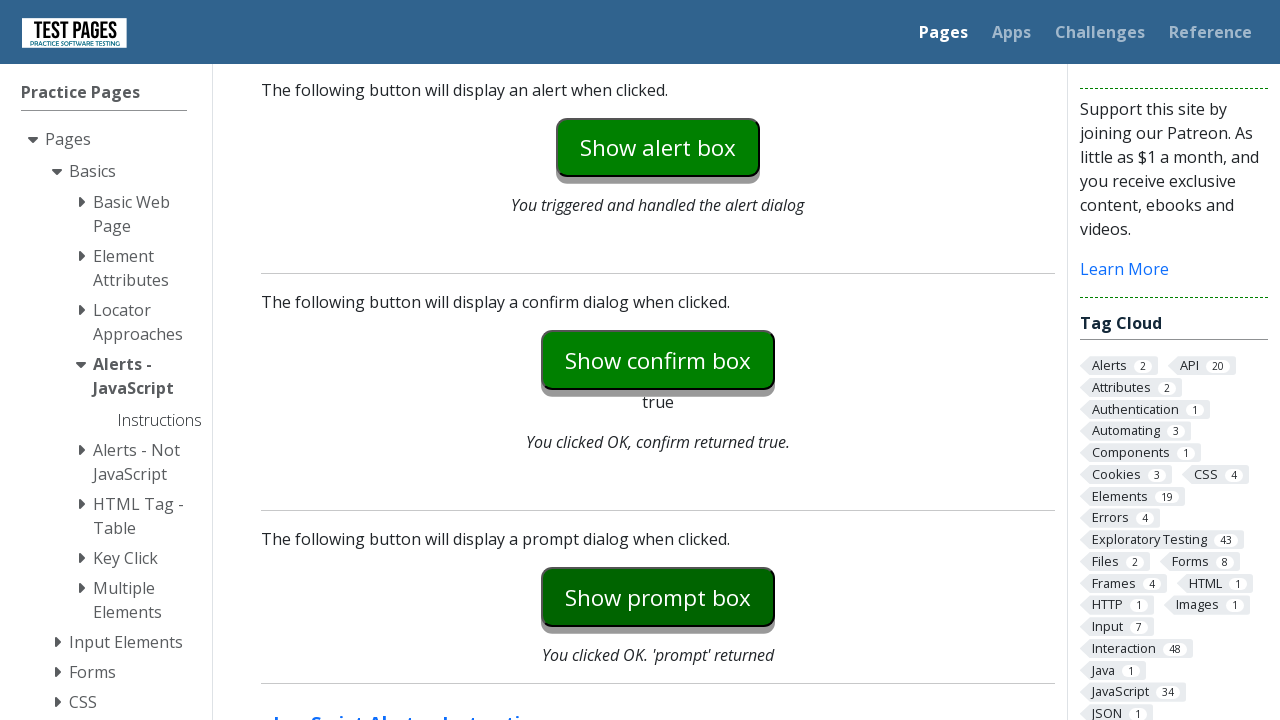

Set up dialog handler to enter text and accept prompt
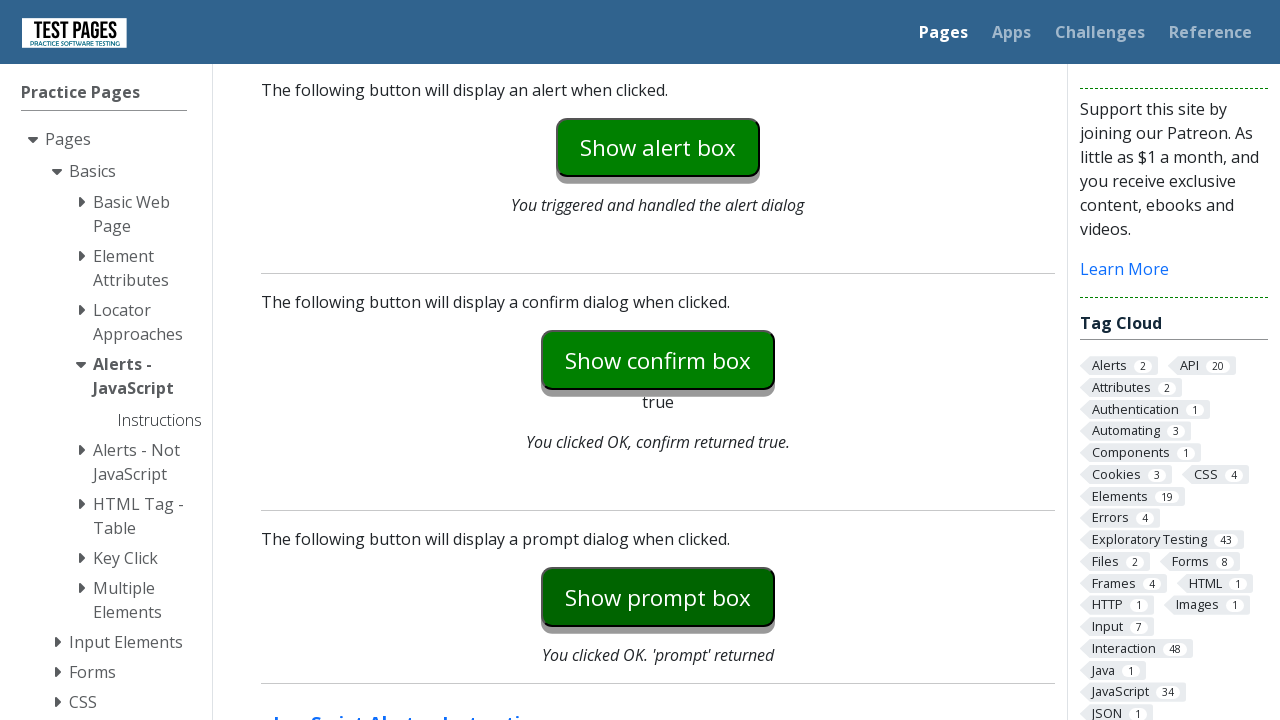

Waited for prompt dialog to be processed with text input
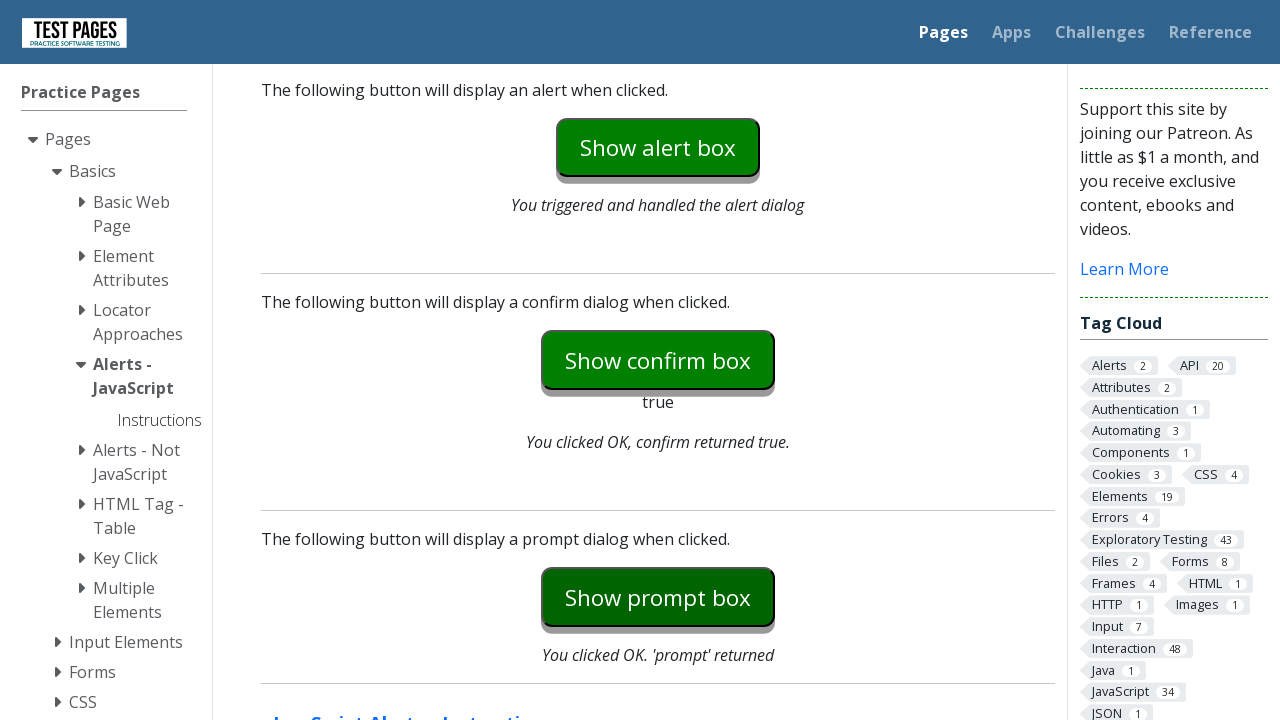

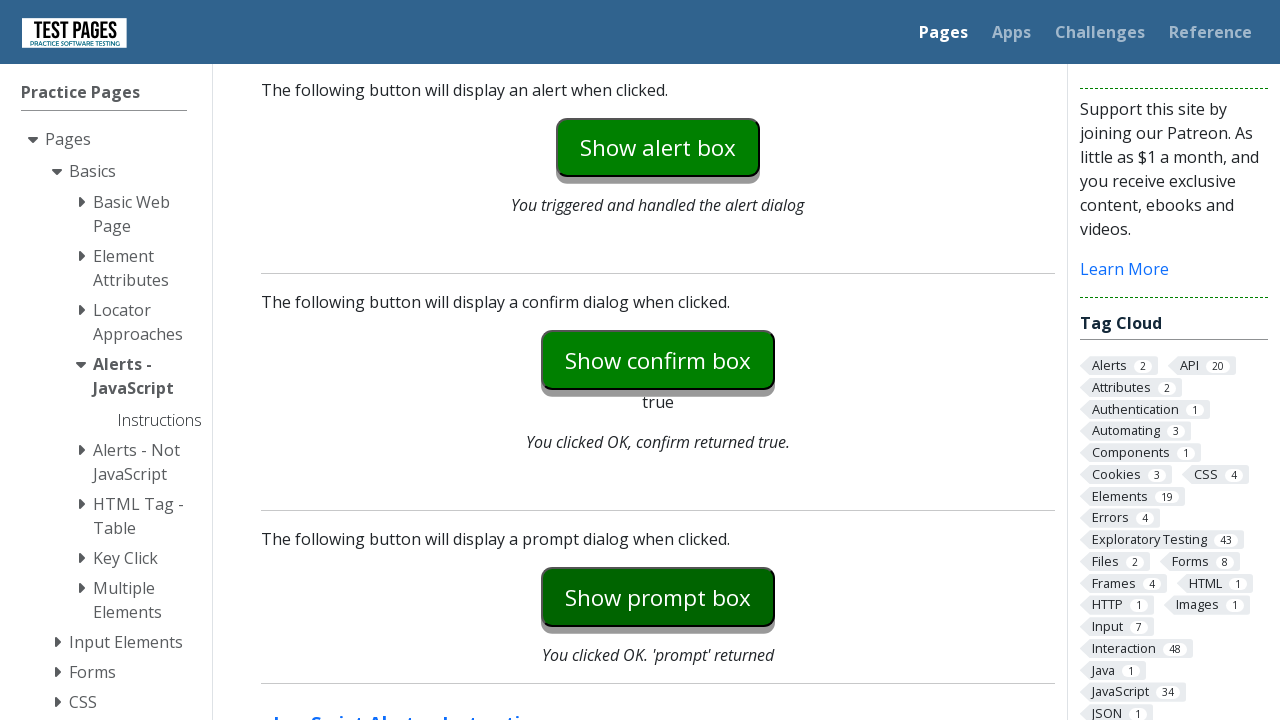